Tests editing a task by pressing Tab key to confirm changes

Starting URL: https://todomvc4tasj.herokuapp.com/

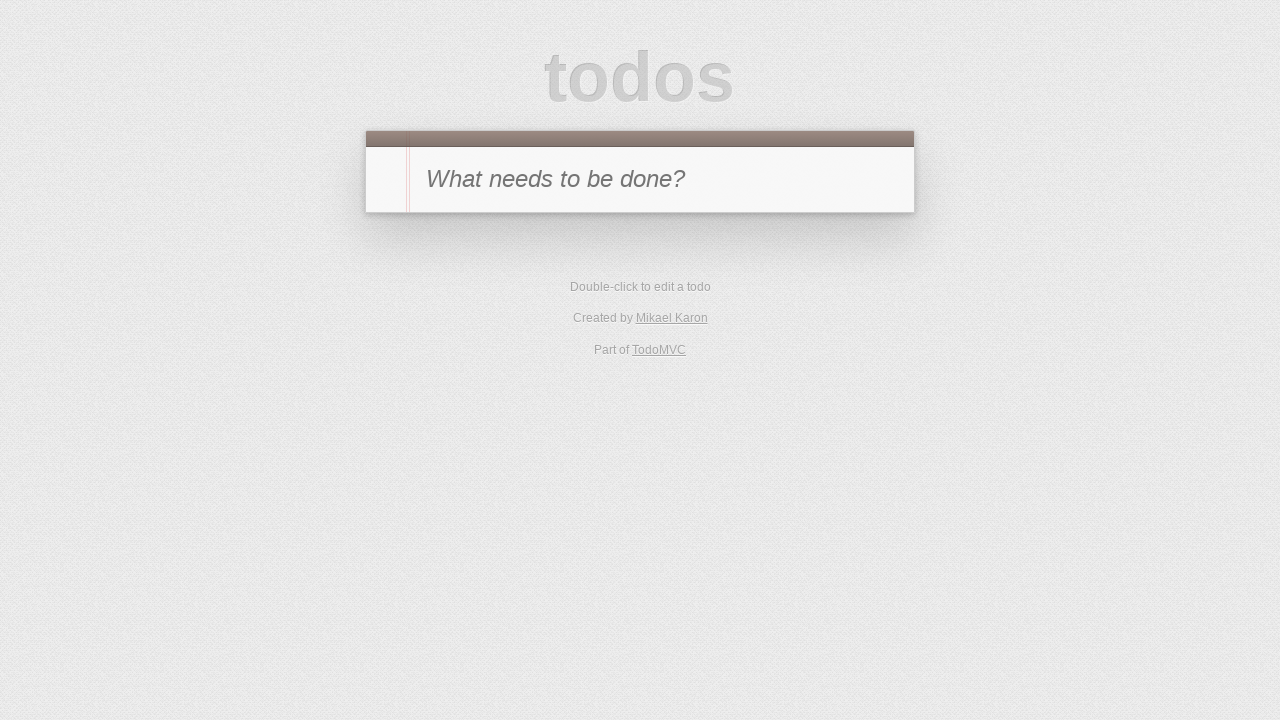

Filled new task input with '1' on #new-todo
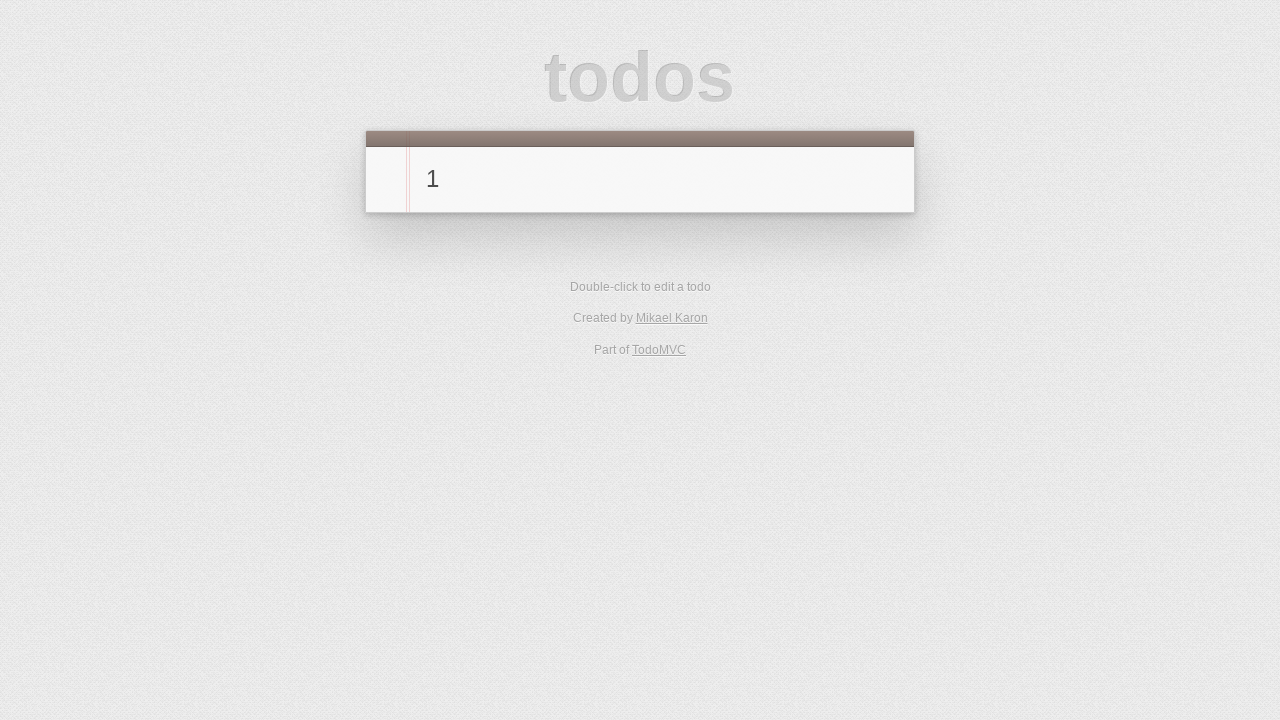

Pressed Enter to add the task on #new-todo
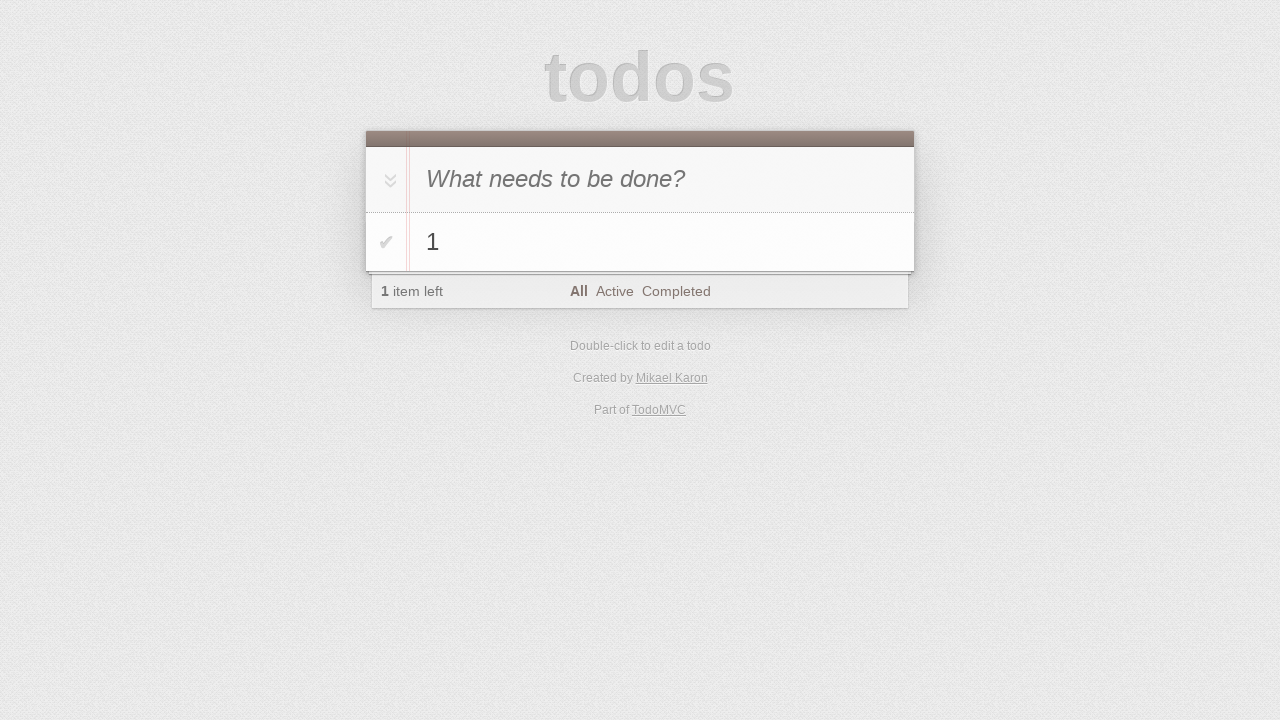

Double-clicked task to enter edit mode at (640, 242) on #todo-list>li:has-text('1')
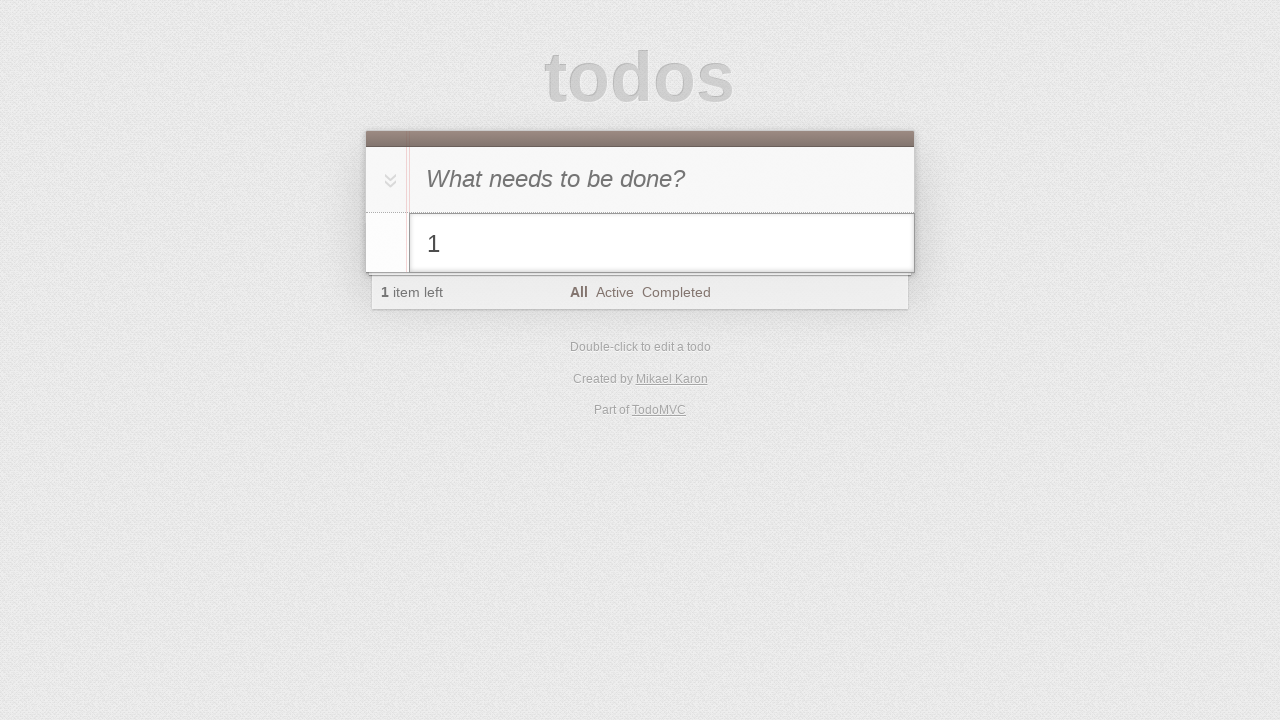

Filled edit field with '1 edited' on #todo-list>li.editing .edit
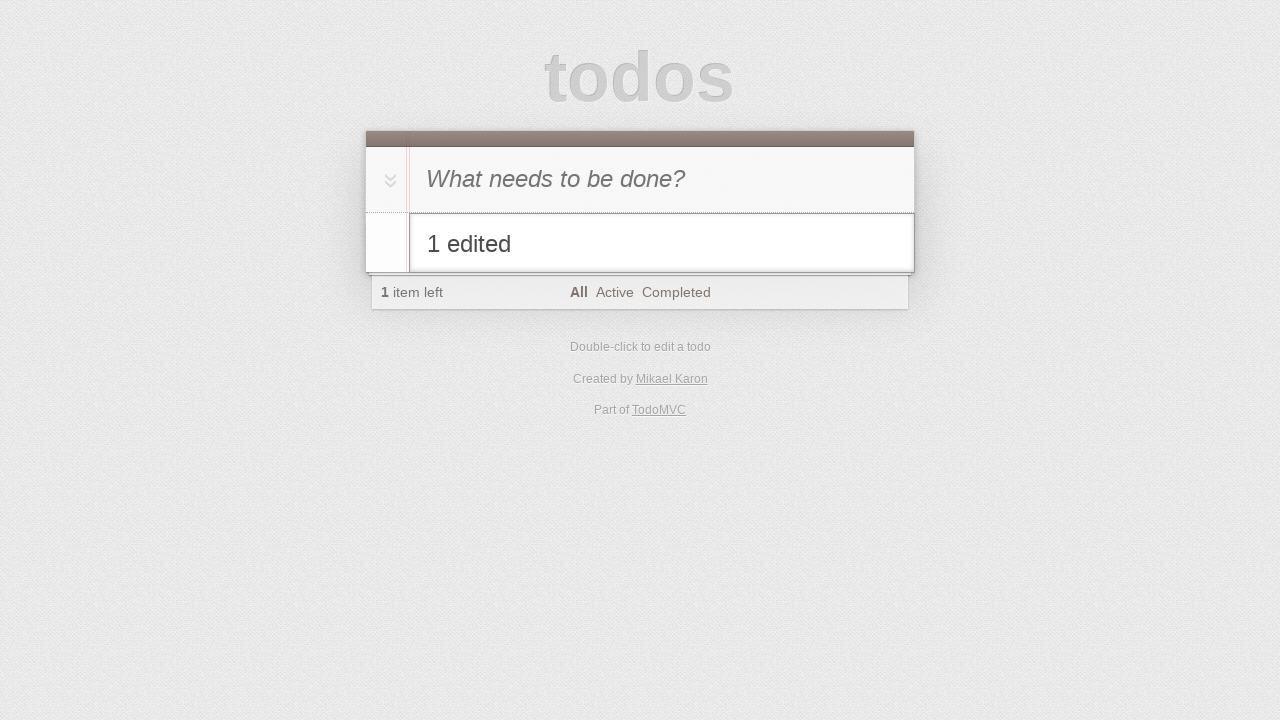

Pressed Tab to confirm edit changes on #todo-list>li.editing .edit
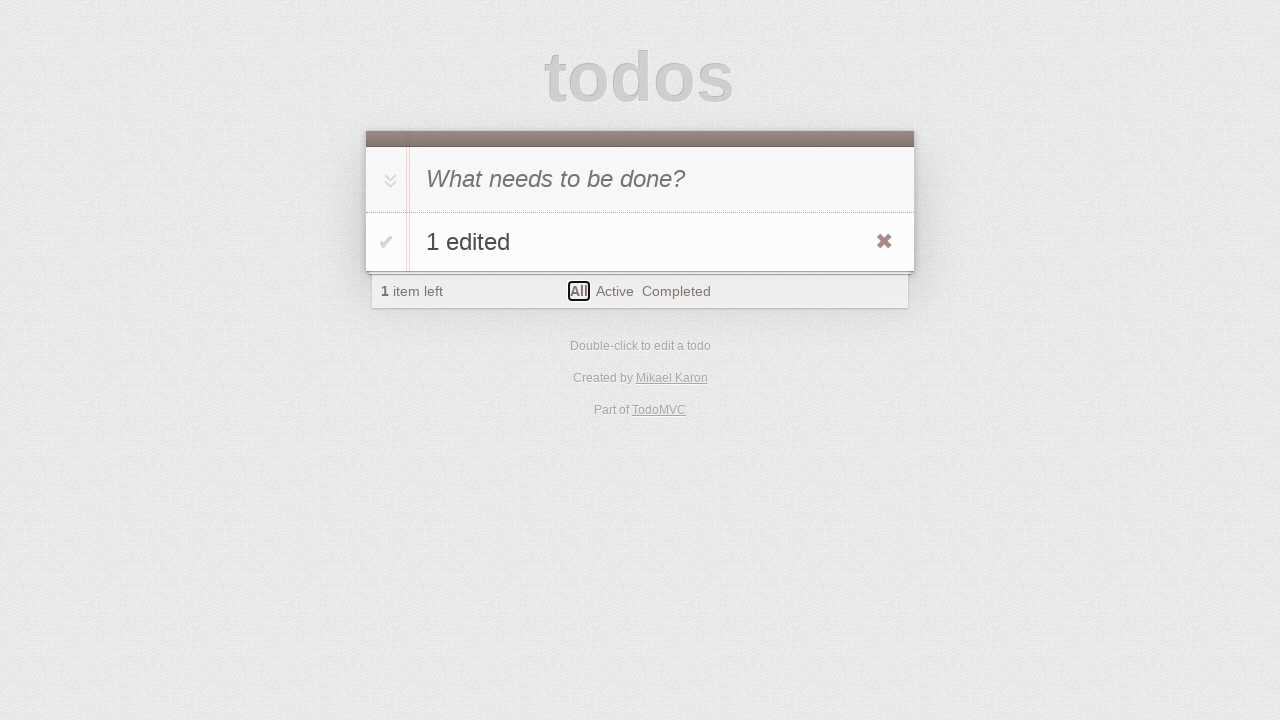

Verified edited task is displayed with new text '1 edited'
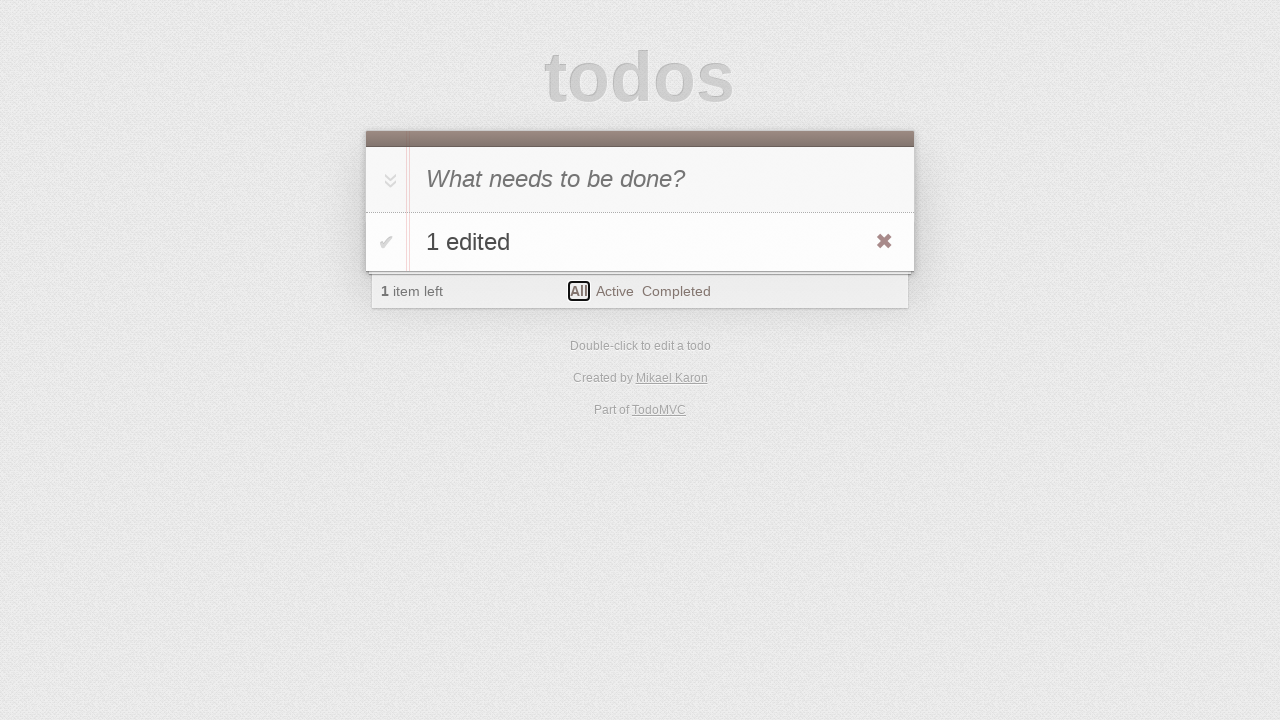

Verified item count shows '1' remaining item
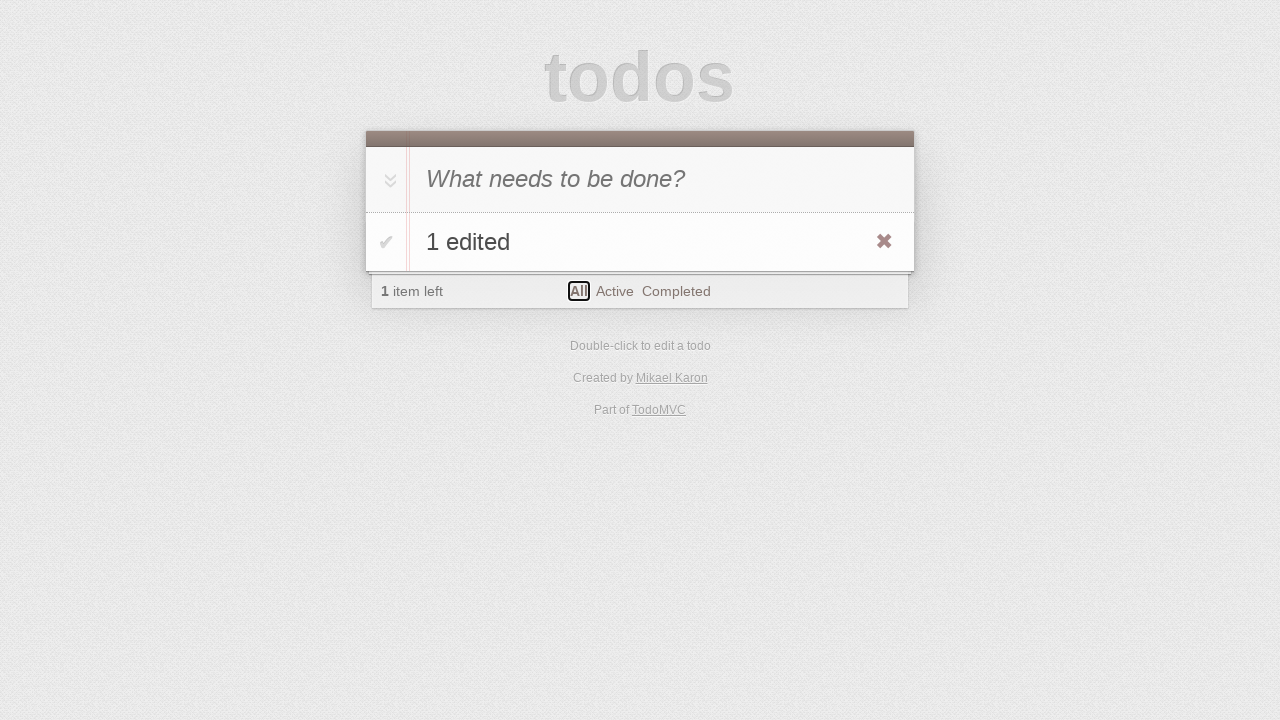

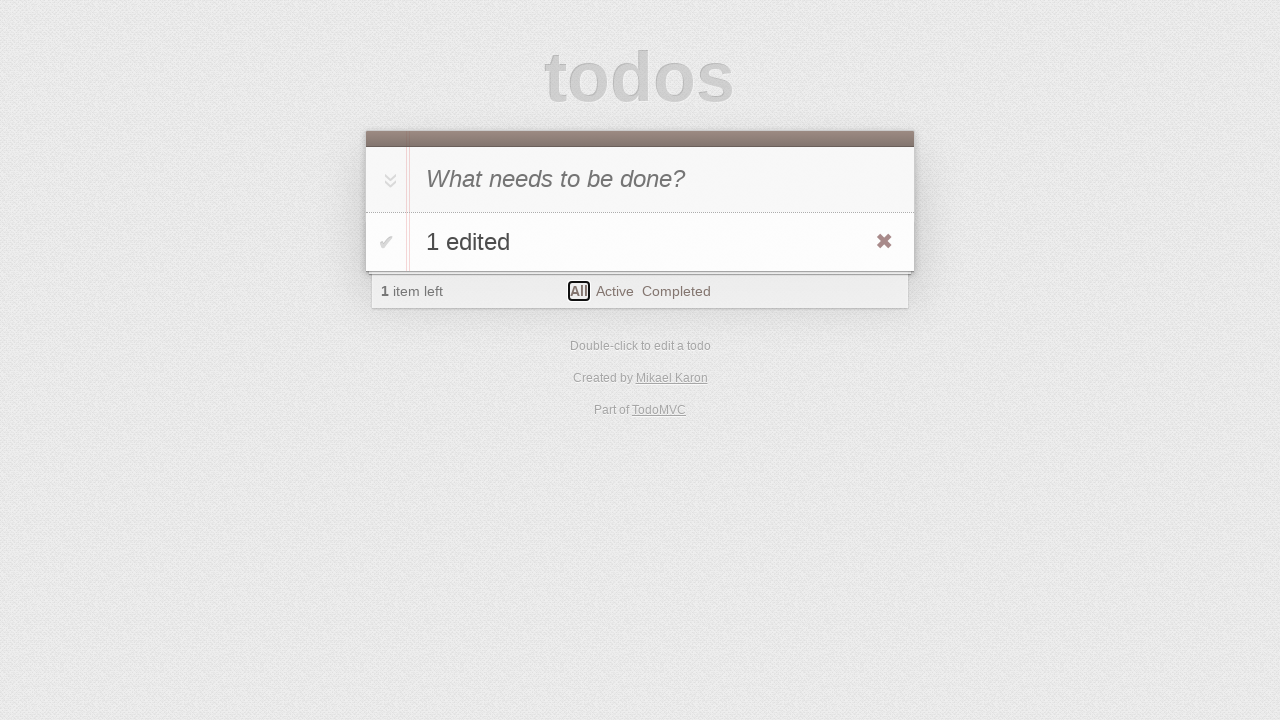